Tests registration form validation when password confirmation does not match the original password

Starting URL: https://alada.vn/tai-khoan/dang-ky.html

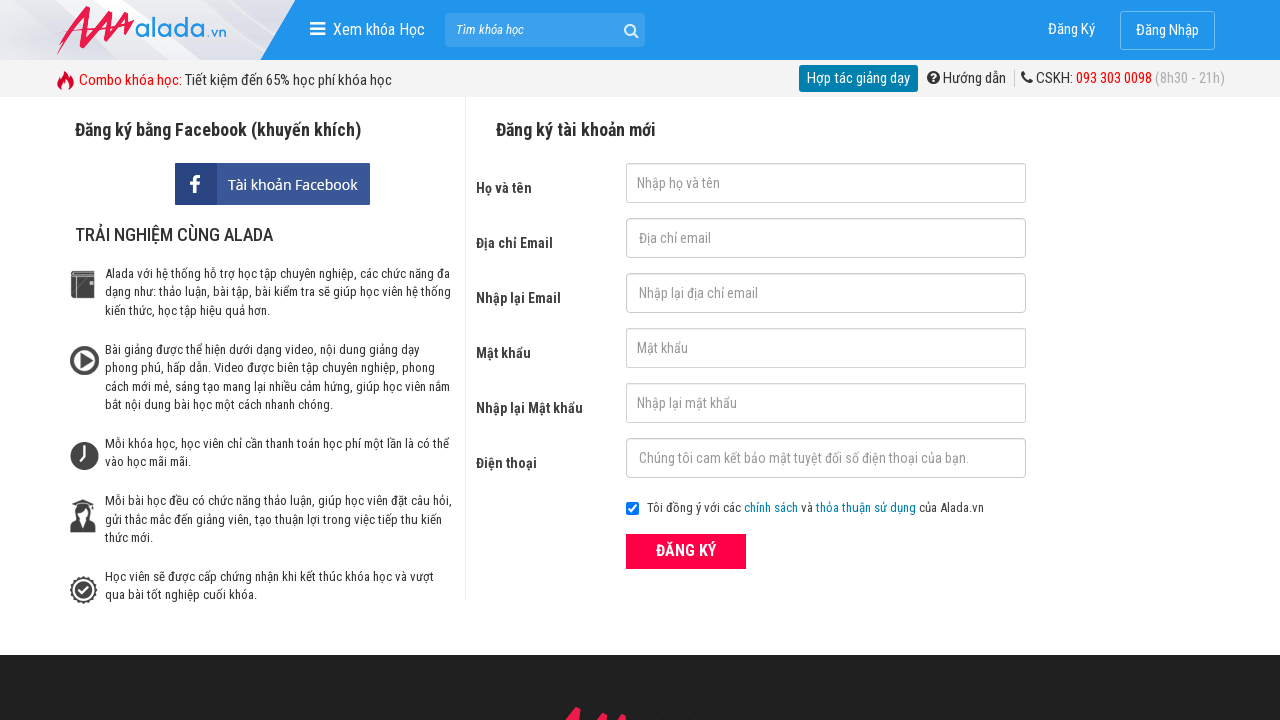

Filled first name field with 'John Kenedy' on #txtFirstname
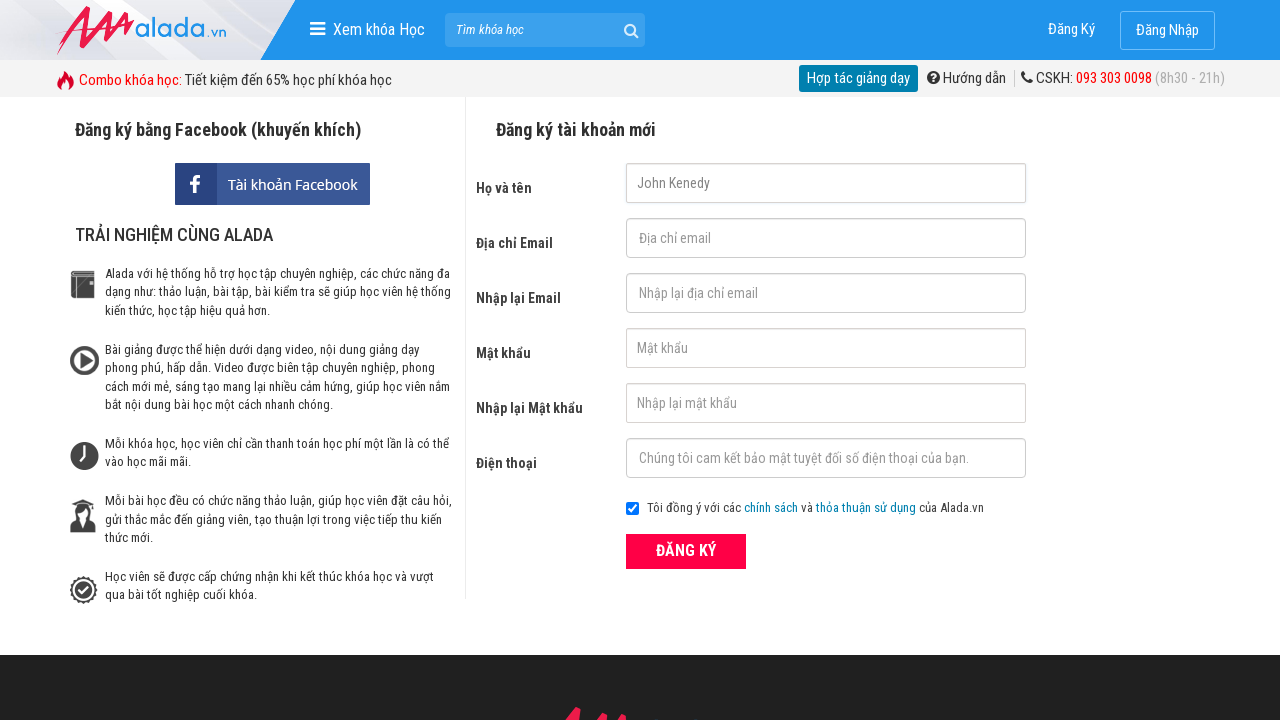

Filled email field with 'johnwick@gmail.net' on #txtEmail
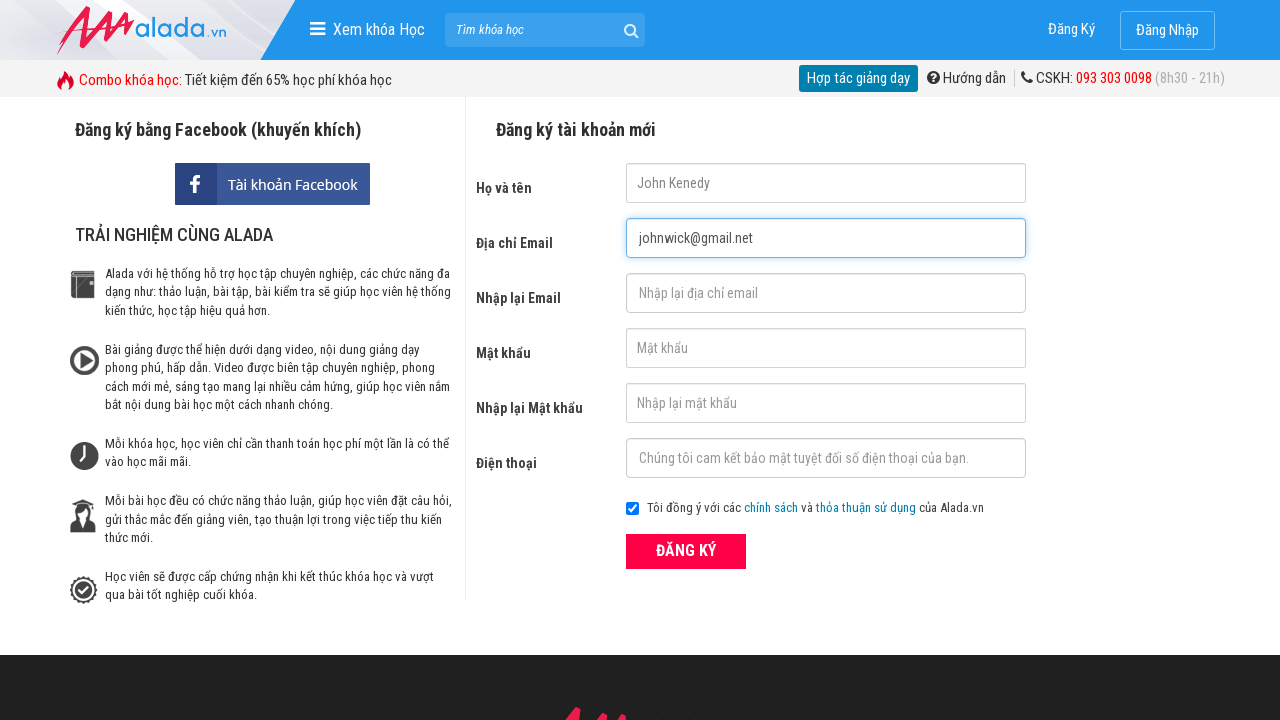

Filled email confirmation field with 'johnwick@gmail.net' on #txtCEmail
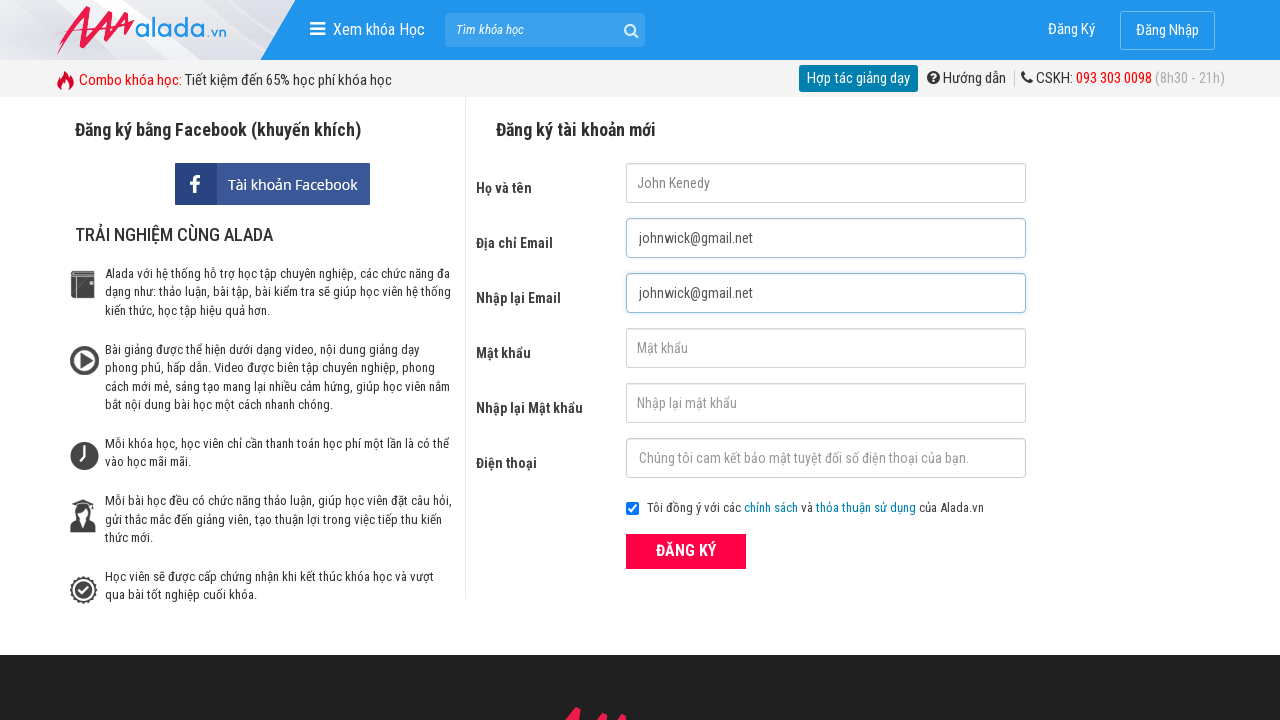

Filled password field with '123456' on #txtPassword
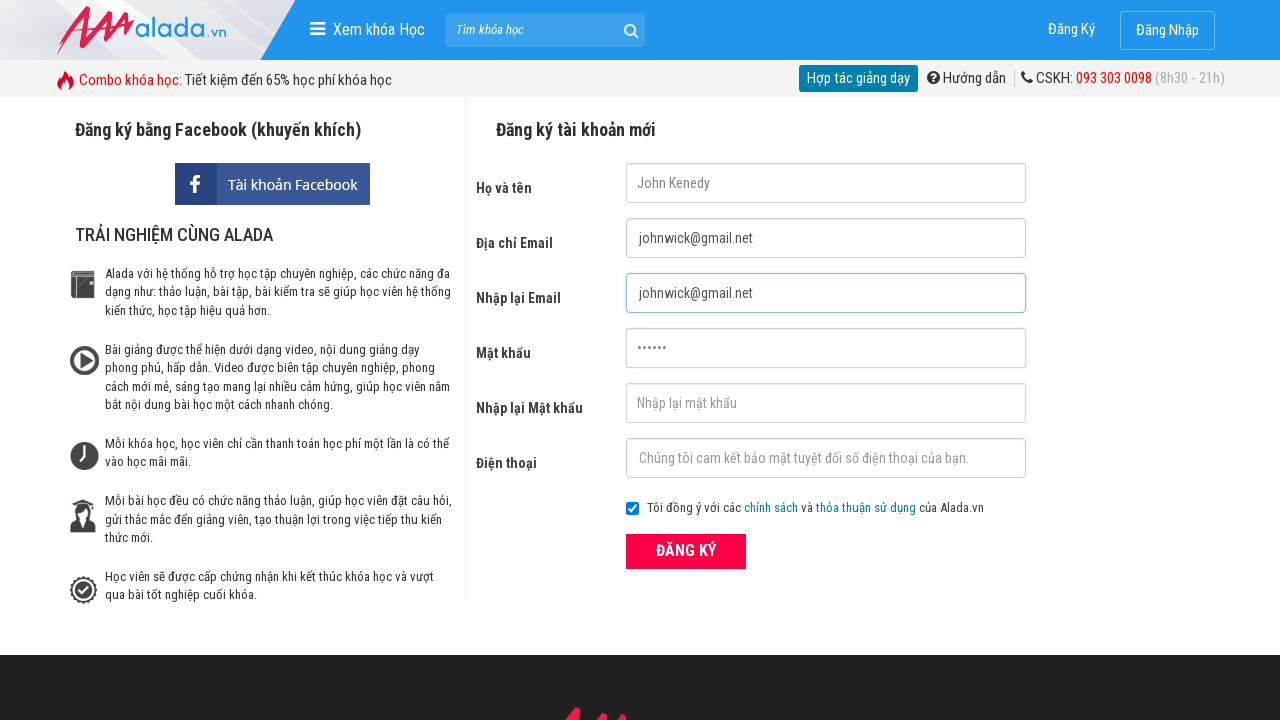

Filled password confirmation field with mismatched password '1234567' on #txtCPassword
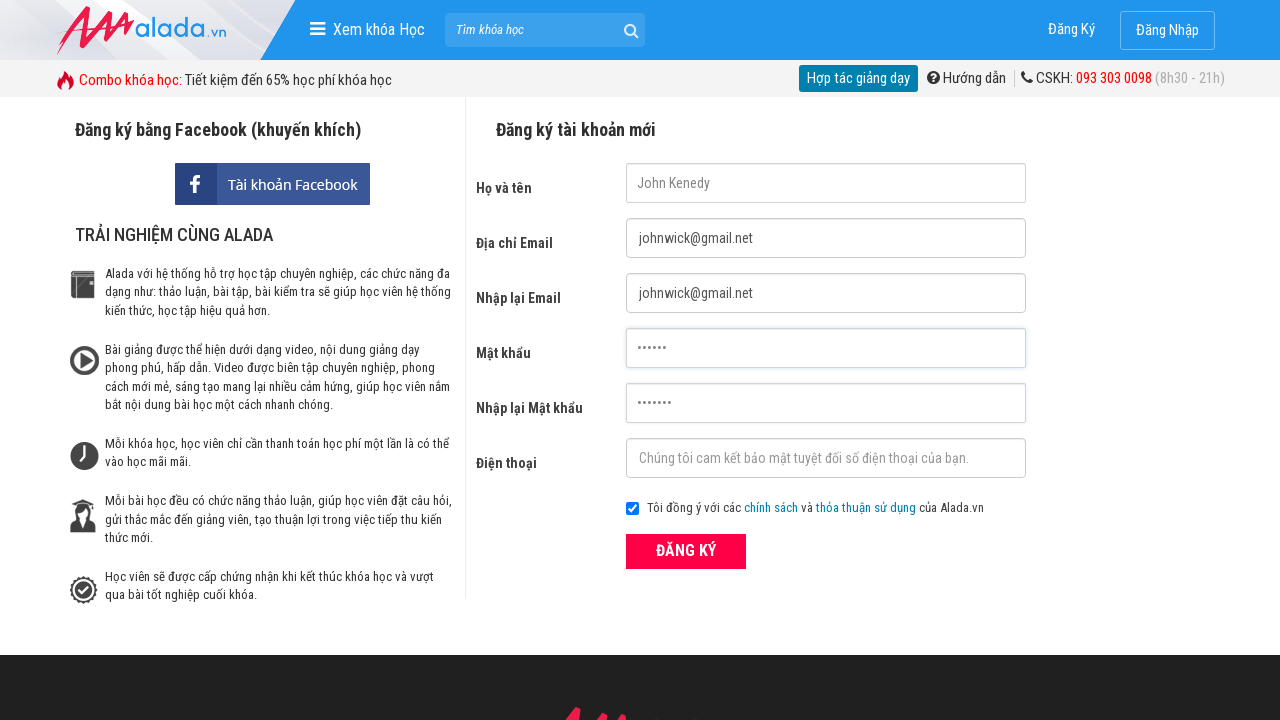

Filled phone field with '0973147168' on #txtPhone
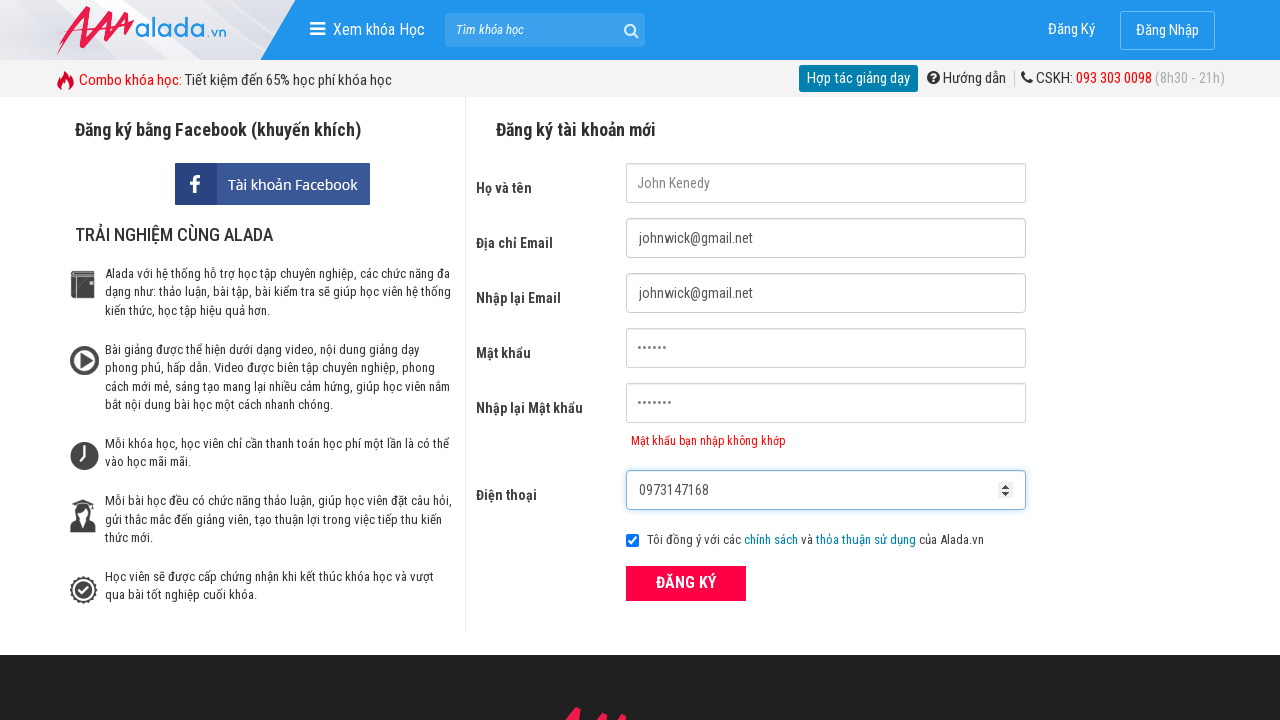

Clicked ĐĂNG KÝ (Register) button at (686, 583) on xpath=//form[@id='frmLogin']//button[text()='ĐĂNG KÝ']
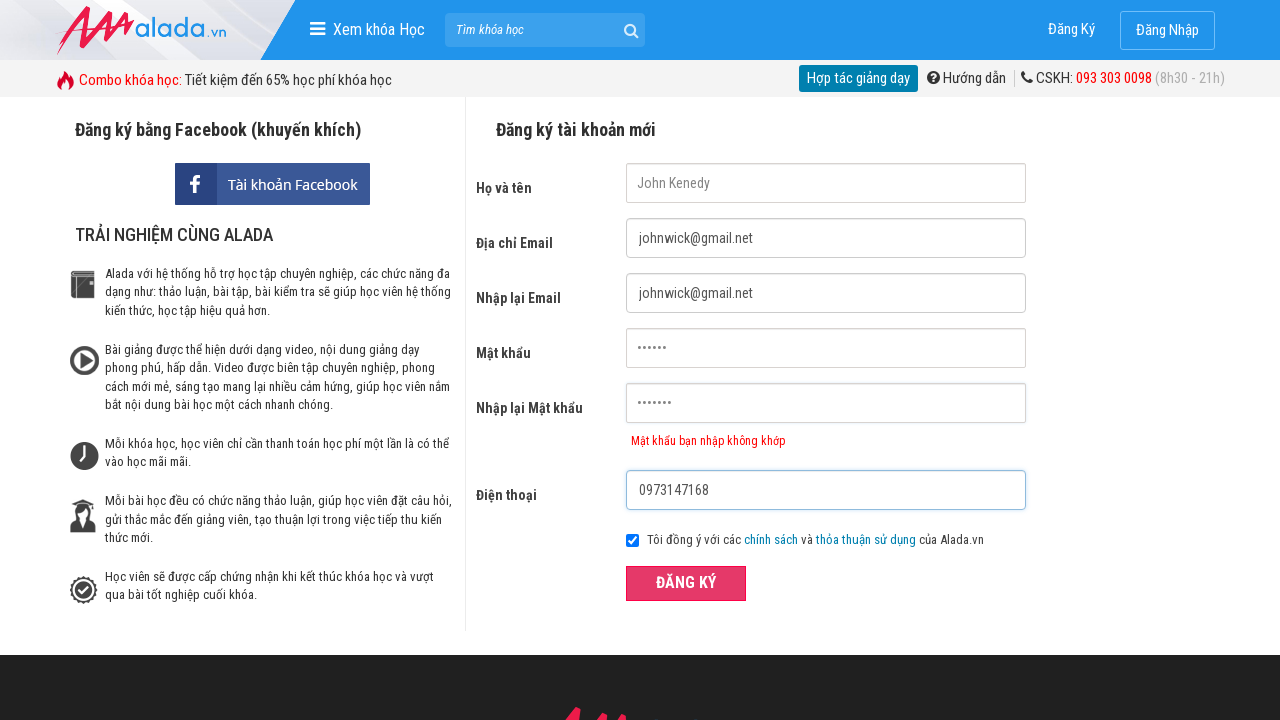

Password mismatch error message appeared
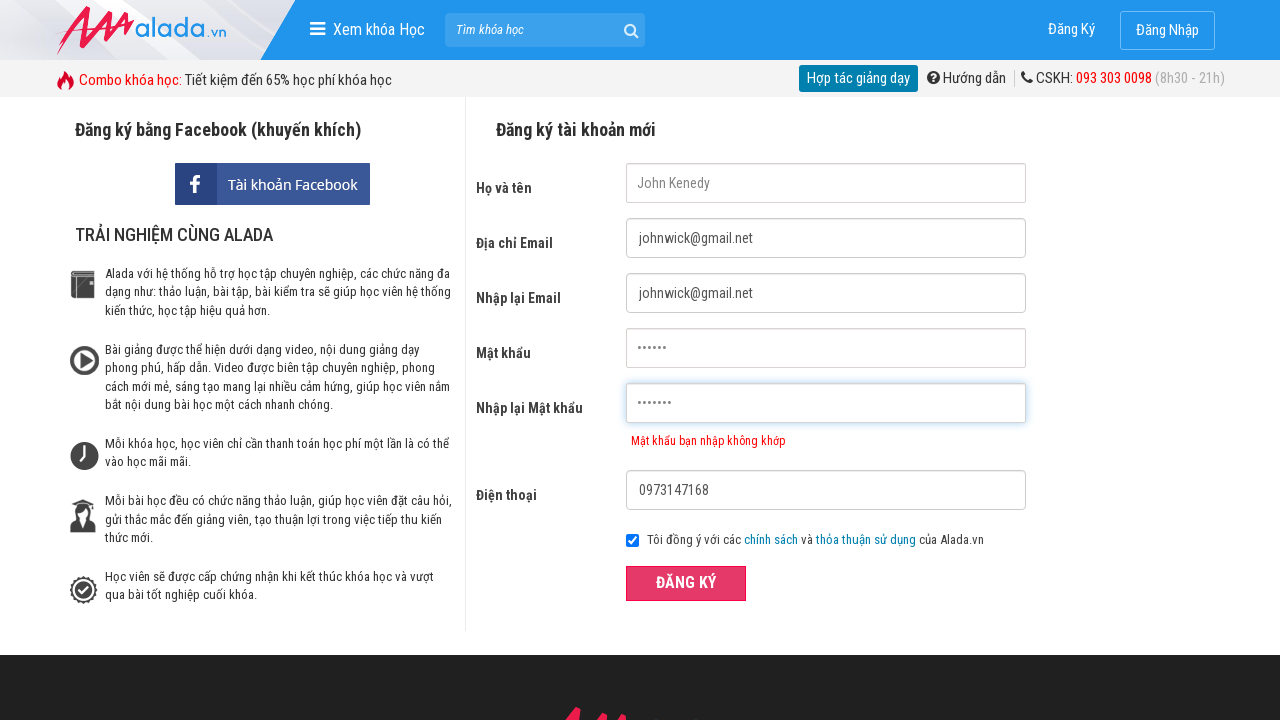

Verified error message displays 'Mật khẩu bạn nhập không khớp'
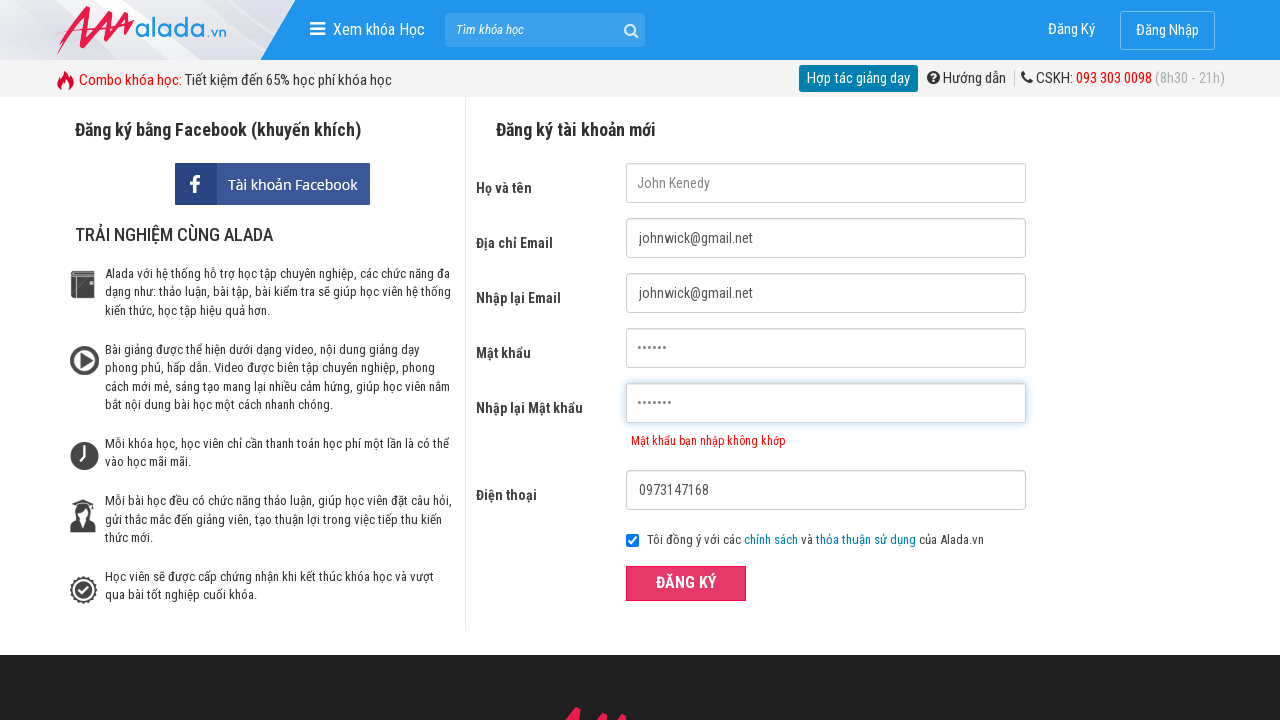

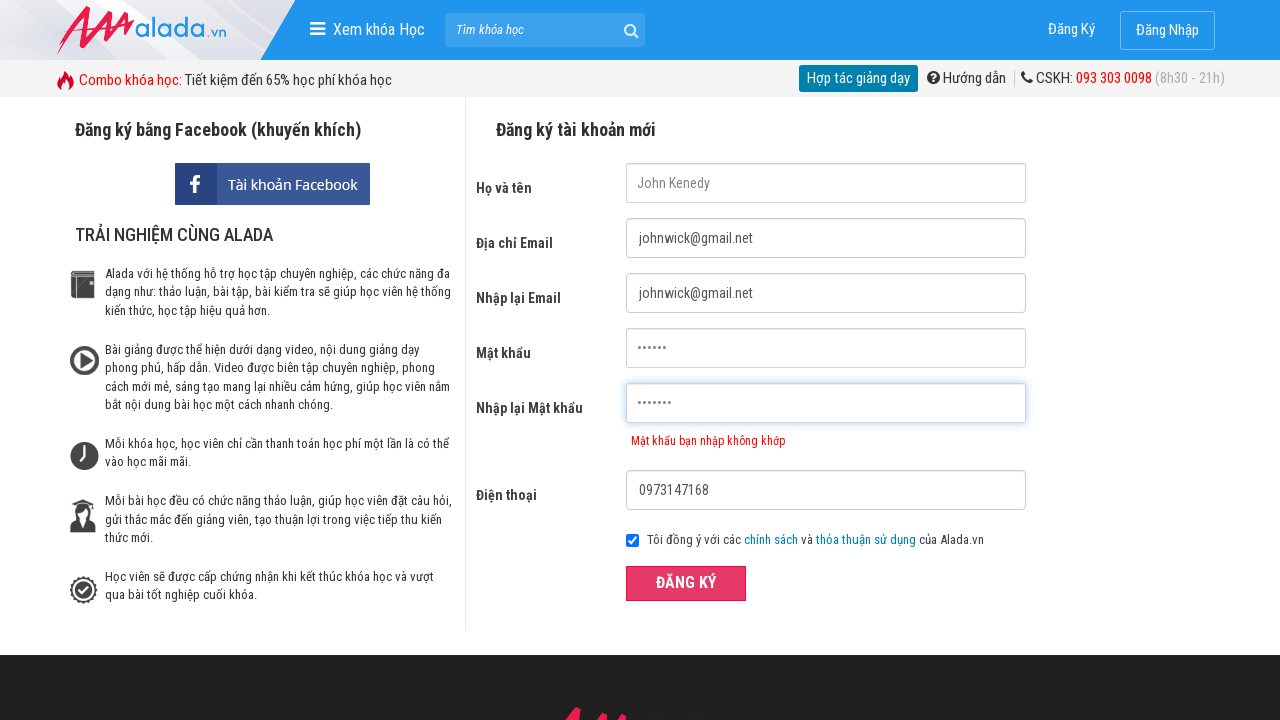